Solves a math problem by calculating a formula based on a value from the page, then fills the answer and submits the form with checkbox selections

Starting URL: http://suninjuly.github.io/math.html

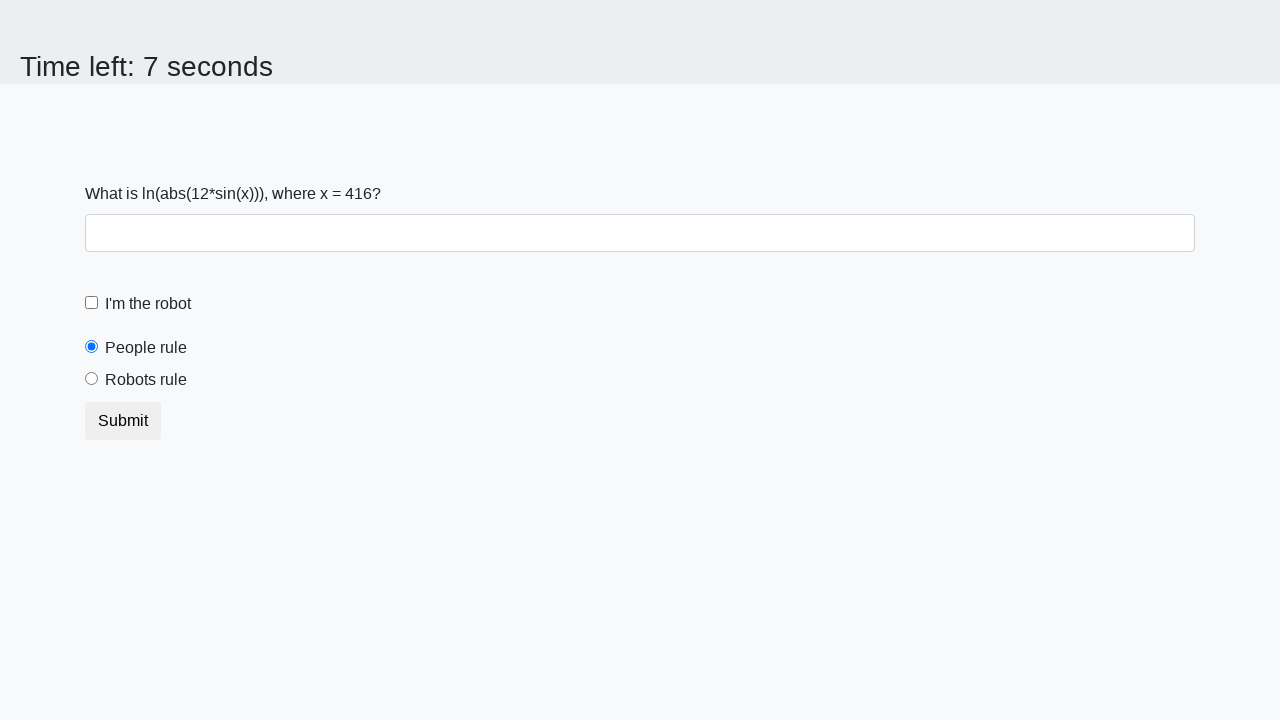

Retrieved x value from page element #input_value
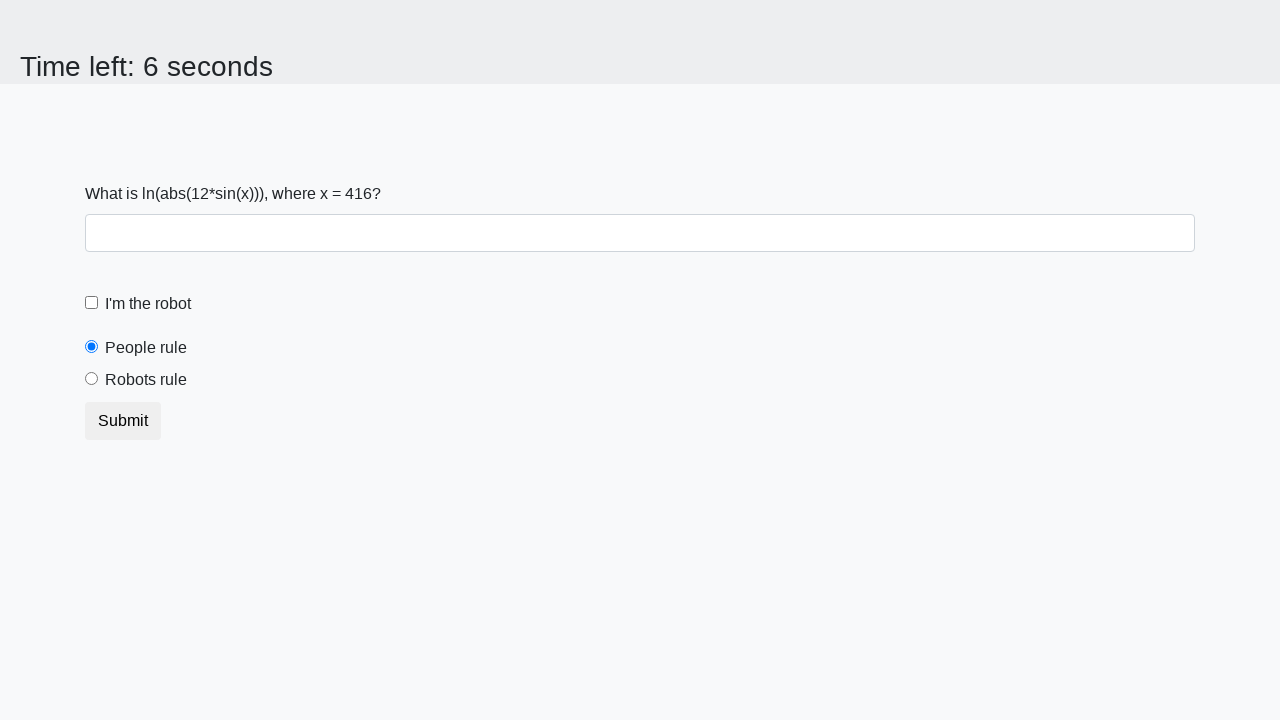

Calculated formula result: log(abs(12*sin(416))) = 2.4504451653892767
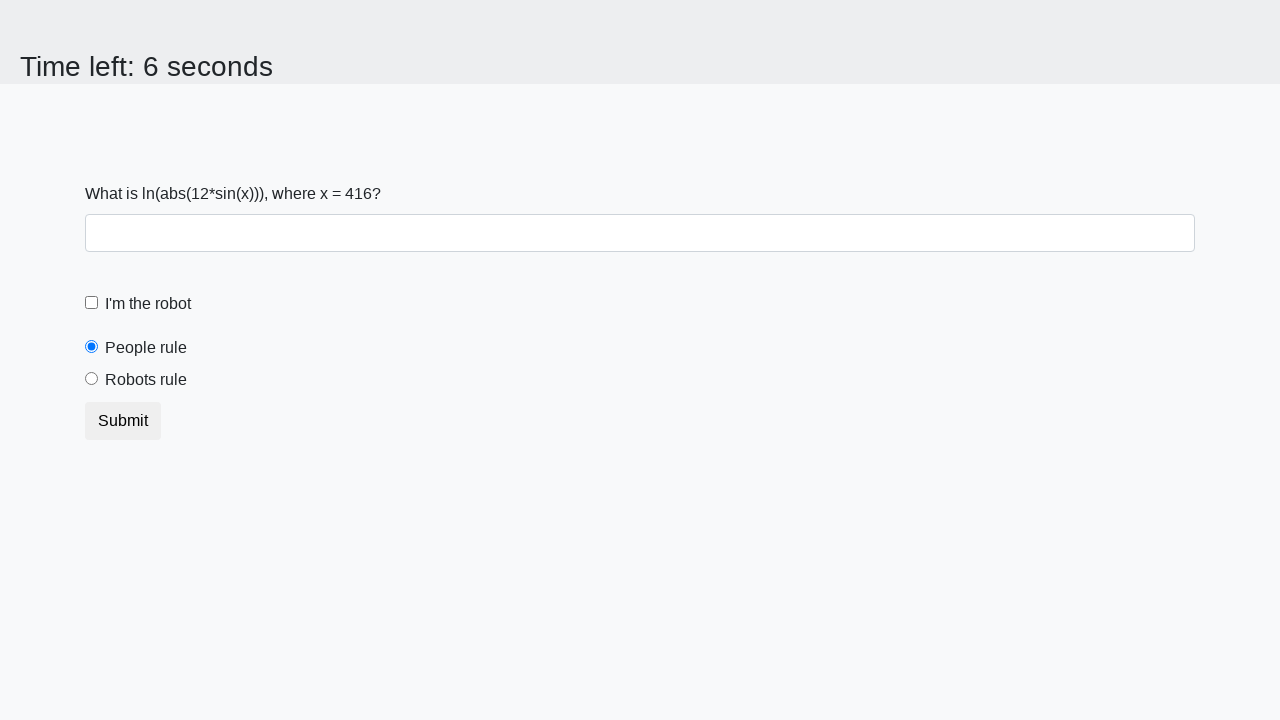

Filled answer field with calculated value: 2.4504451653892767 on #answer
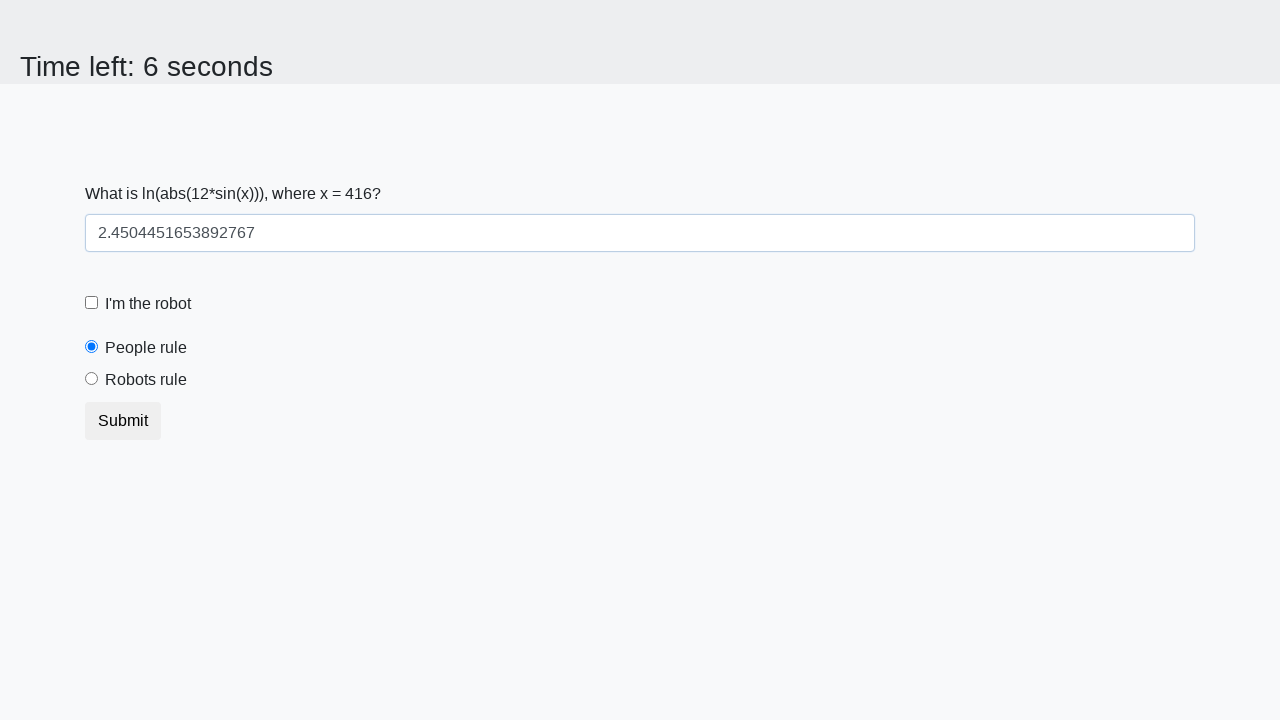

Clicked robot checkbox at (148, 304) on [for="robotCheckbox"]
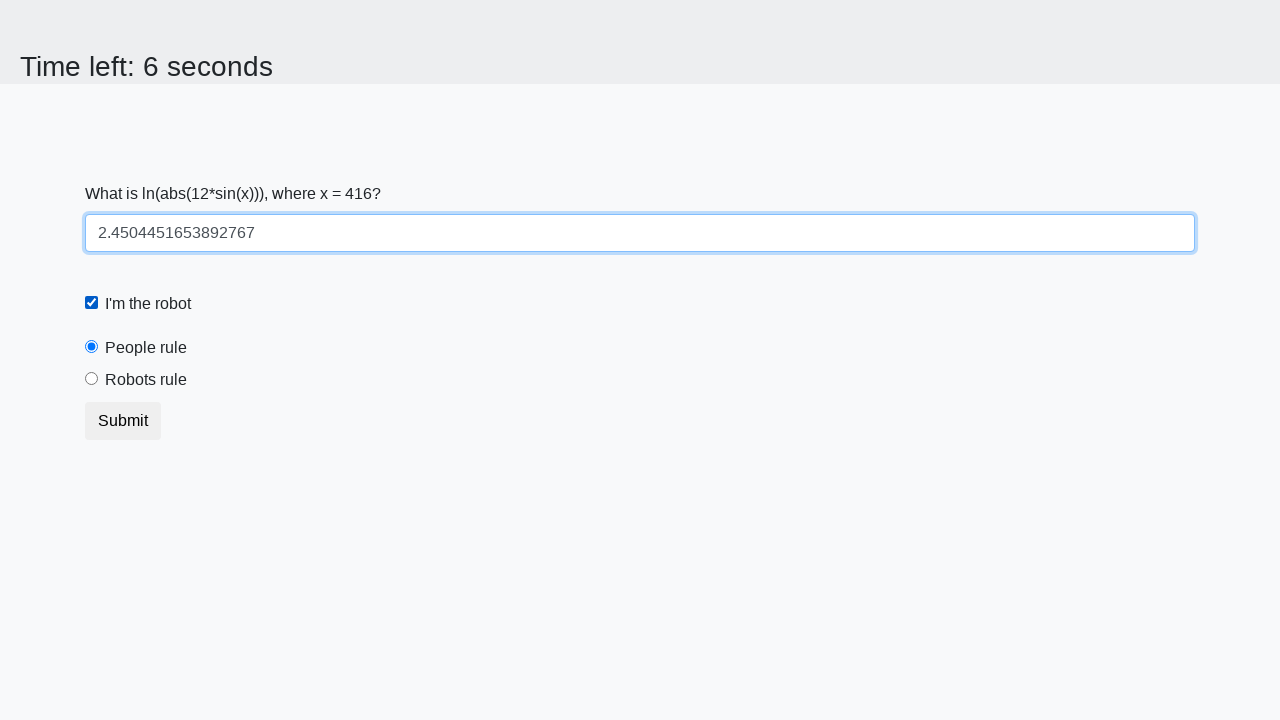

Clicked robots rule radio button at (146, 380) on [for="robotsRule"]
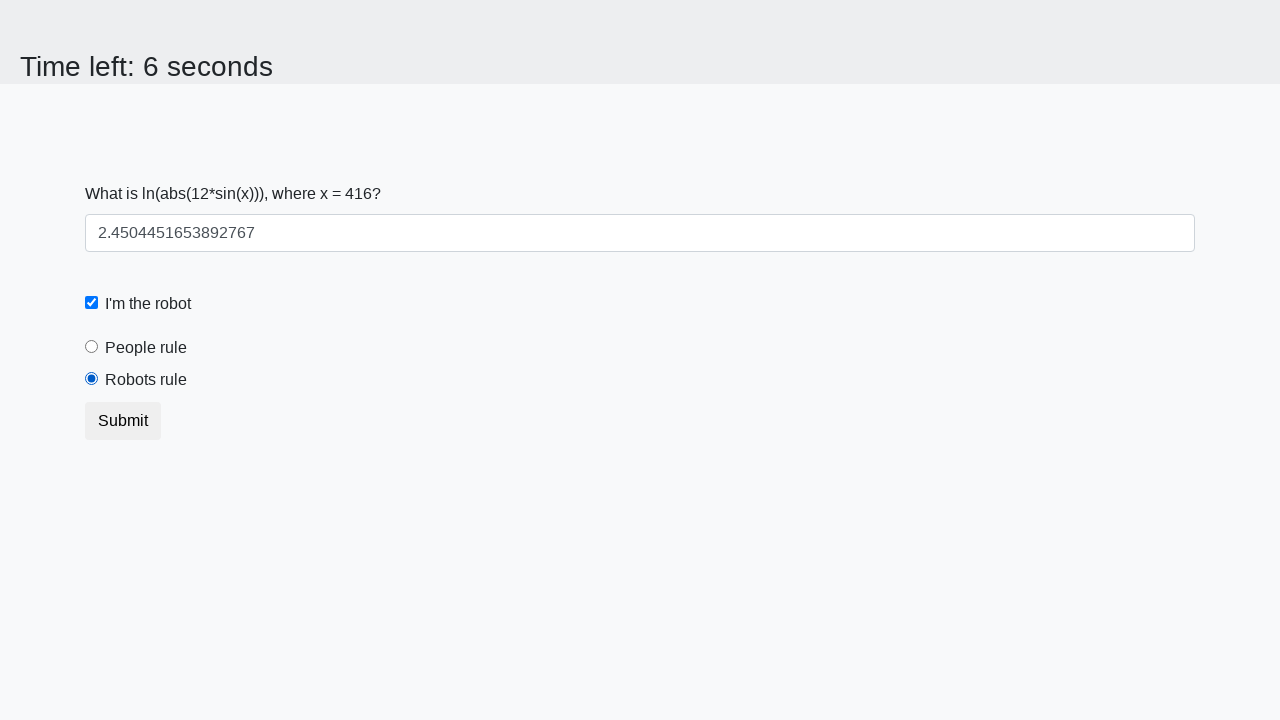

Clicked submit button to complete form at (123, 421) on .btn
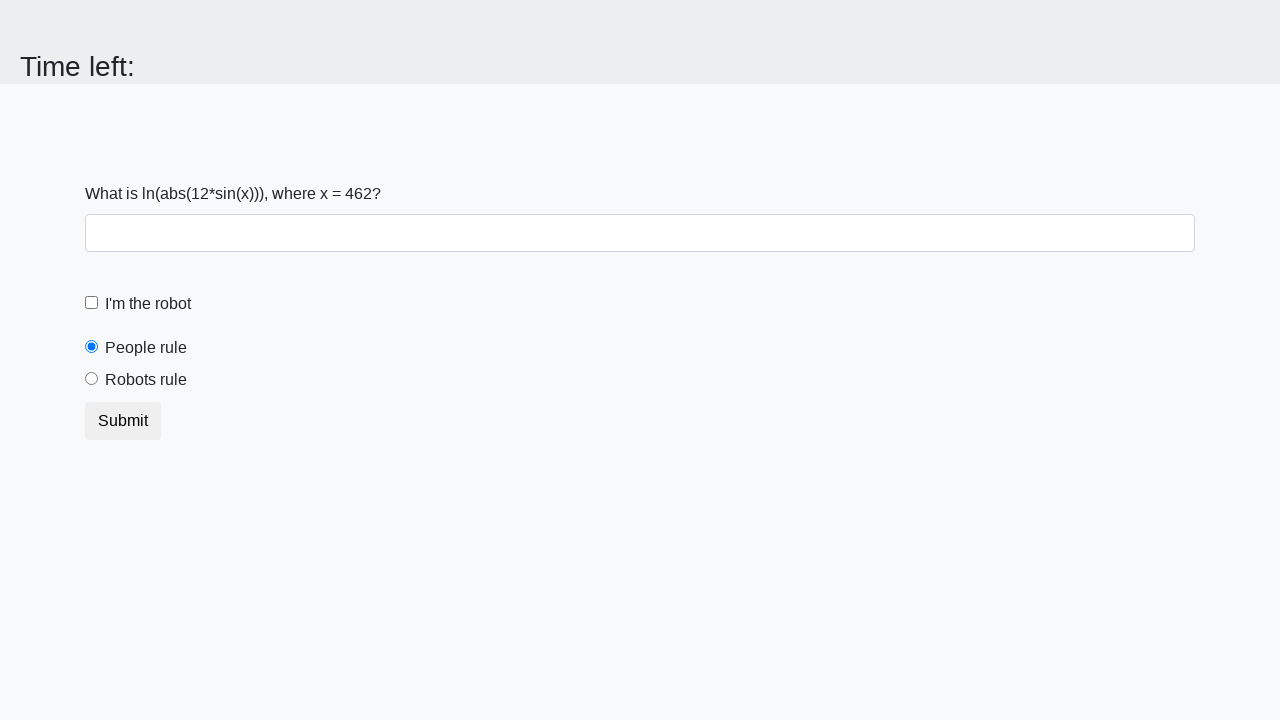

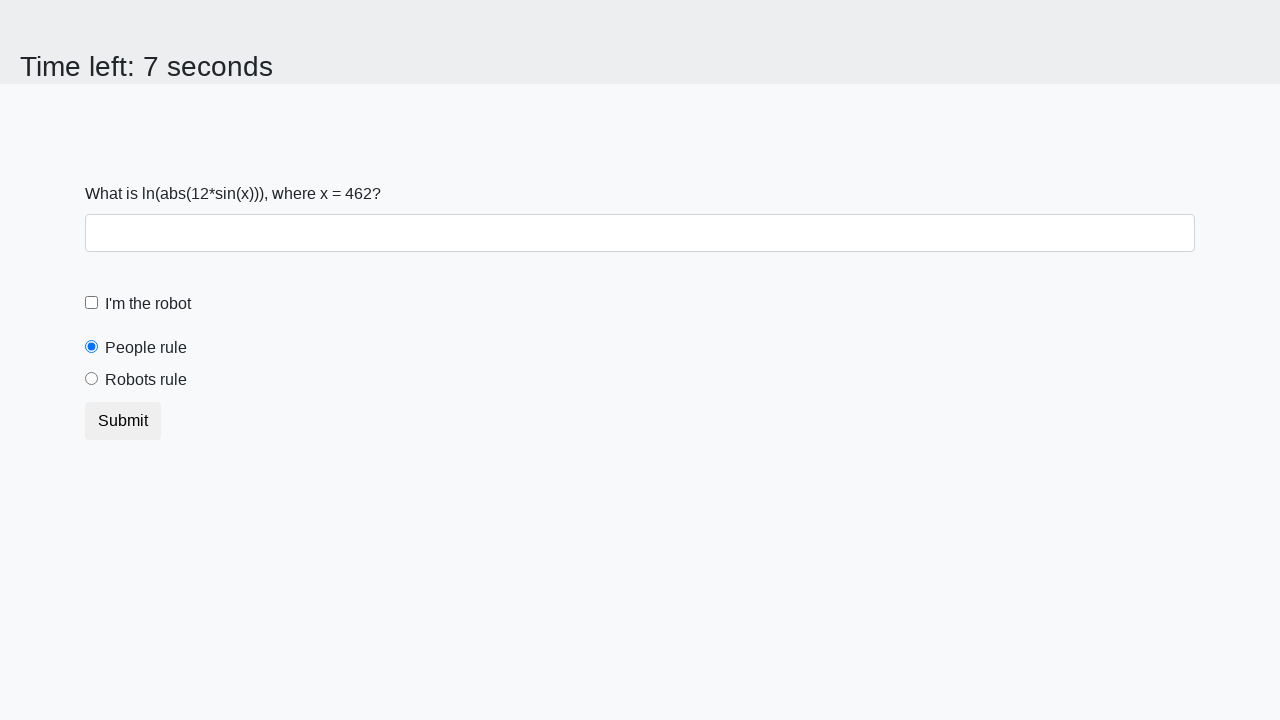